Tests for broken links on a practice automation page by checking footer links

Starting URL: https://rahulshettyacademy.com/AutomationPractice/

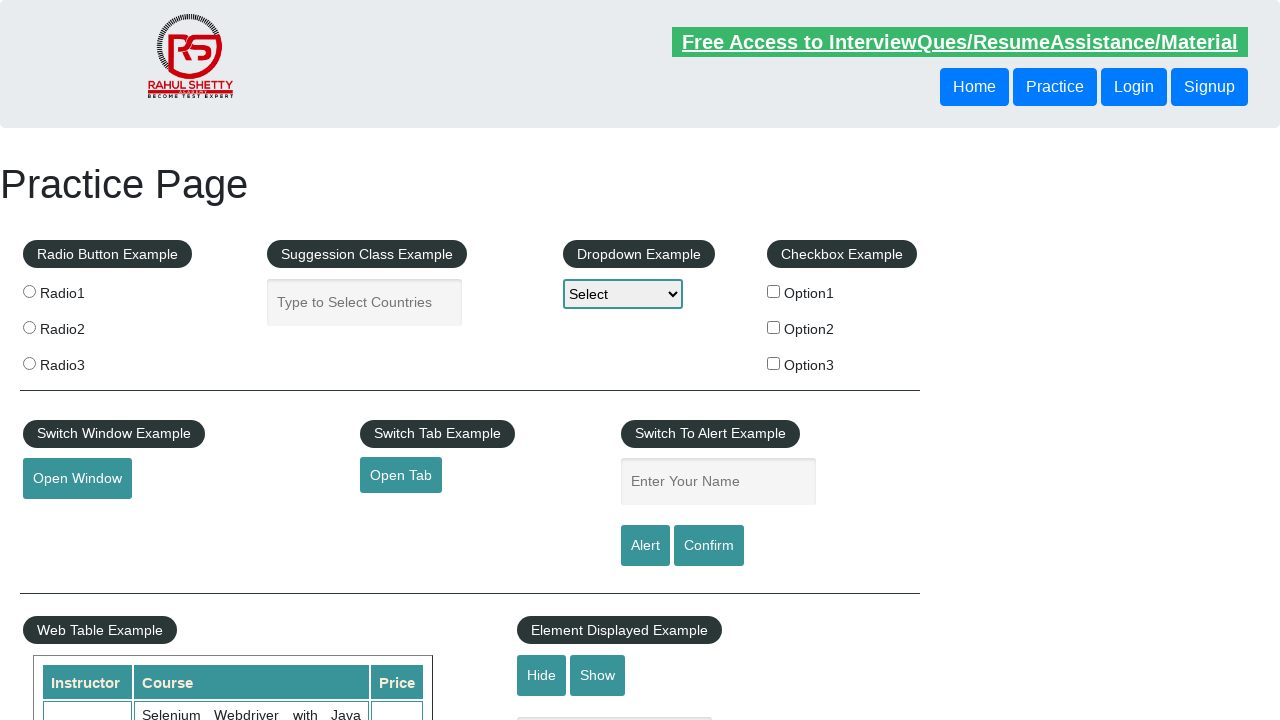

Waited for footer links to load
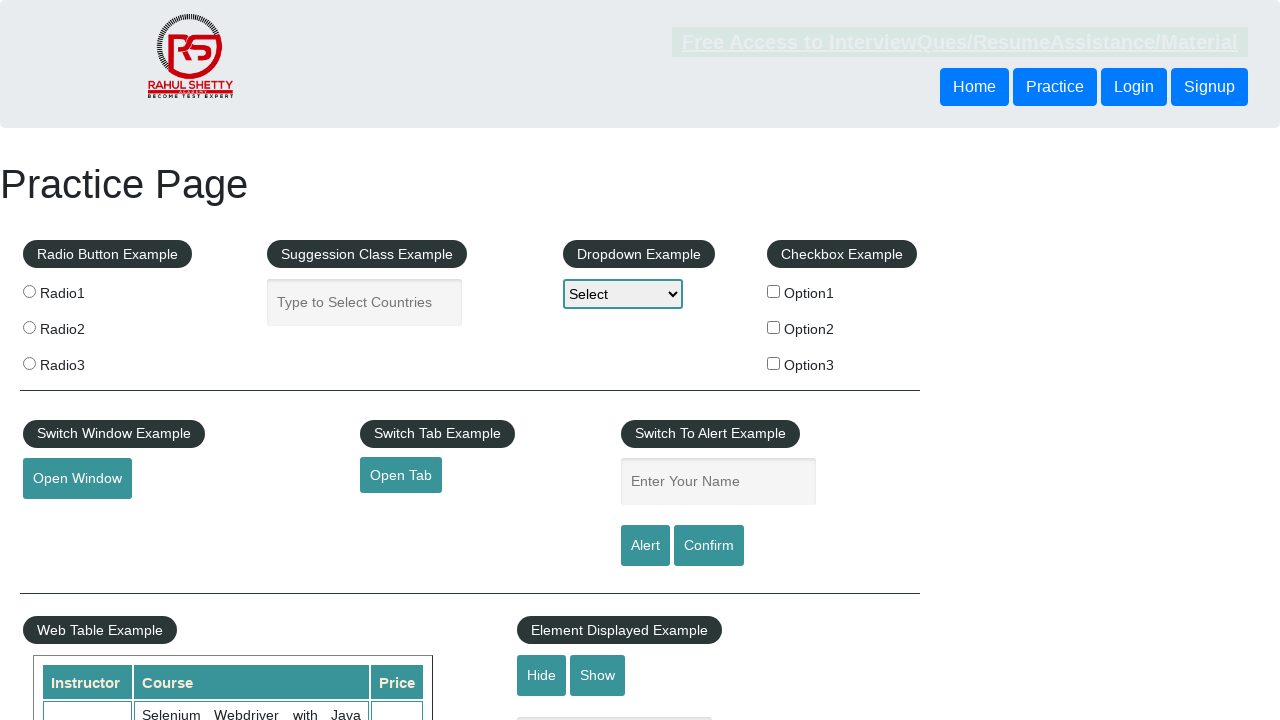

Retrieved all footer links from the page
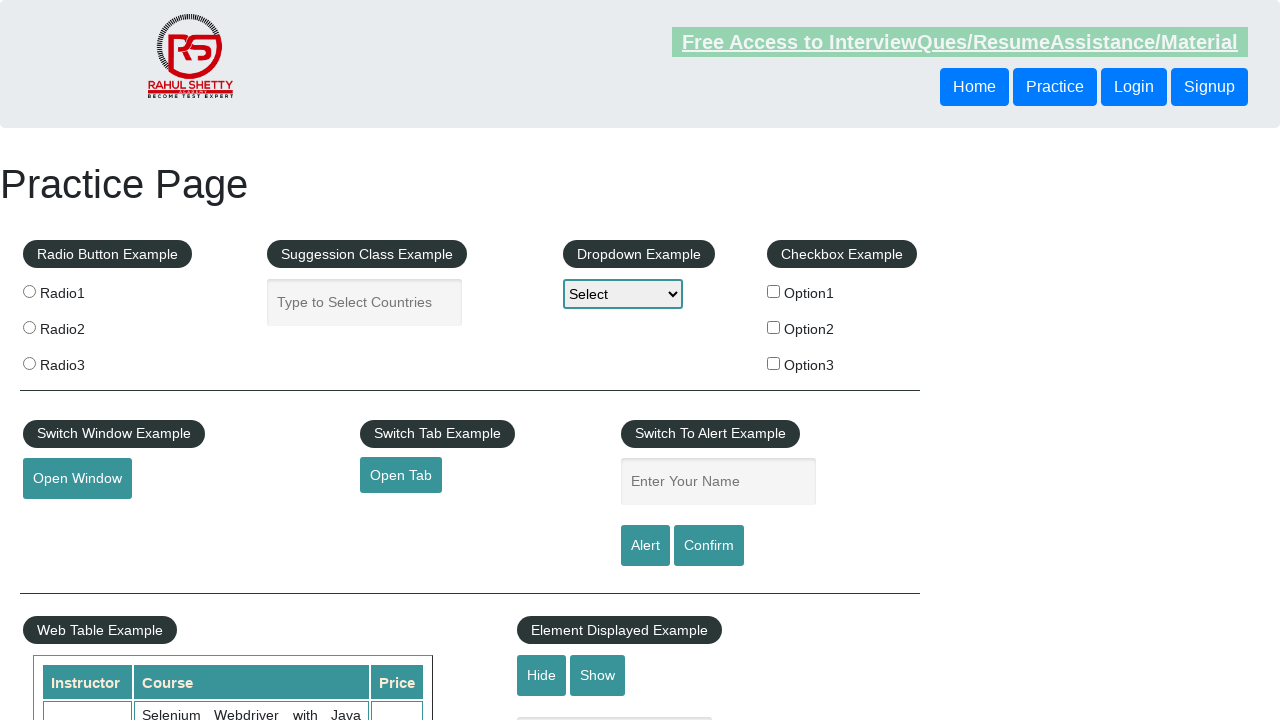

Verified that footer links are present
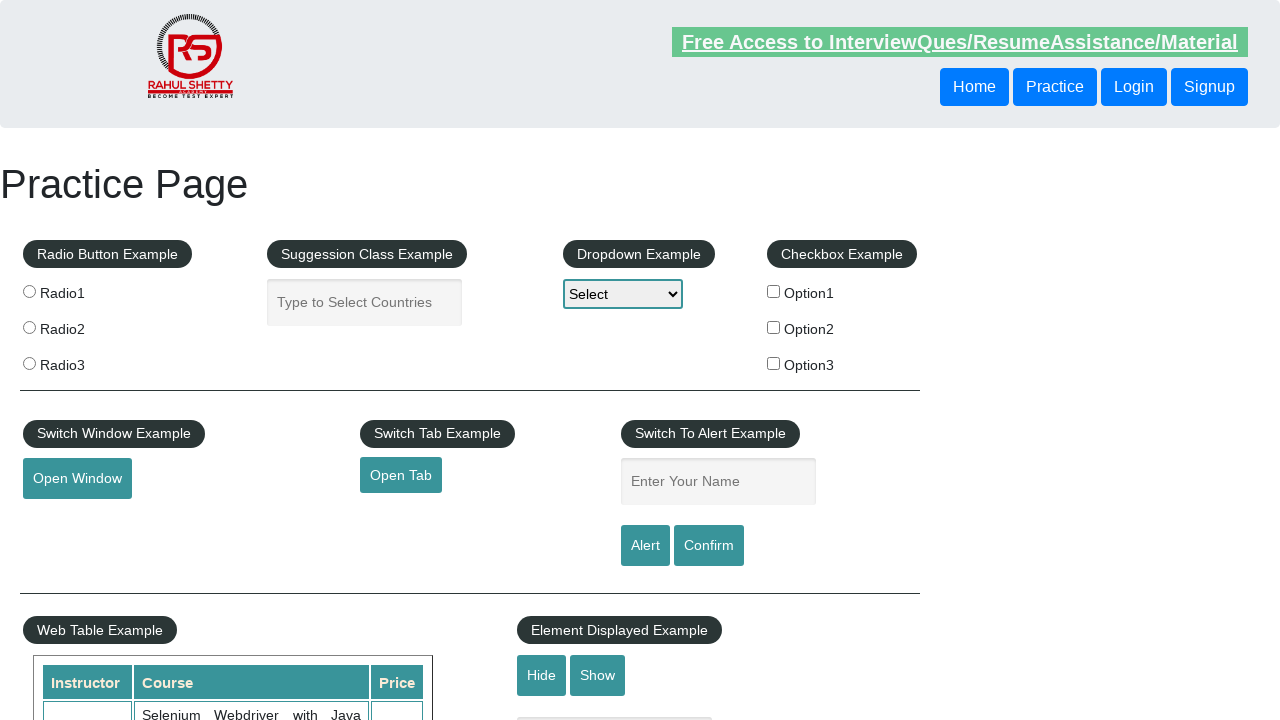

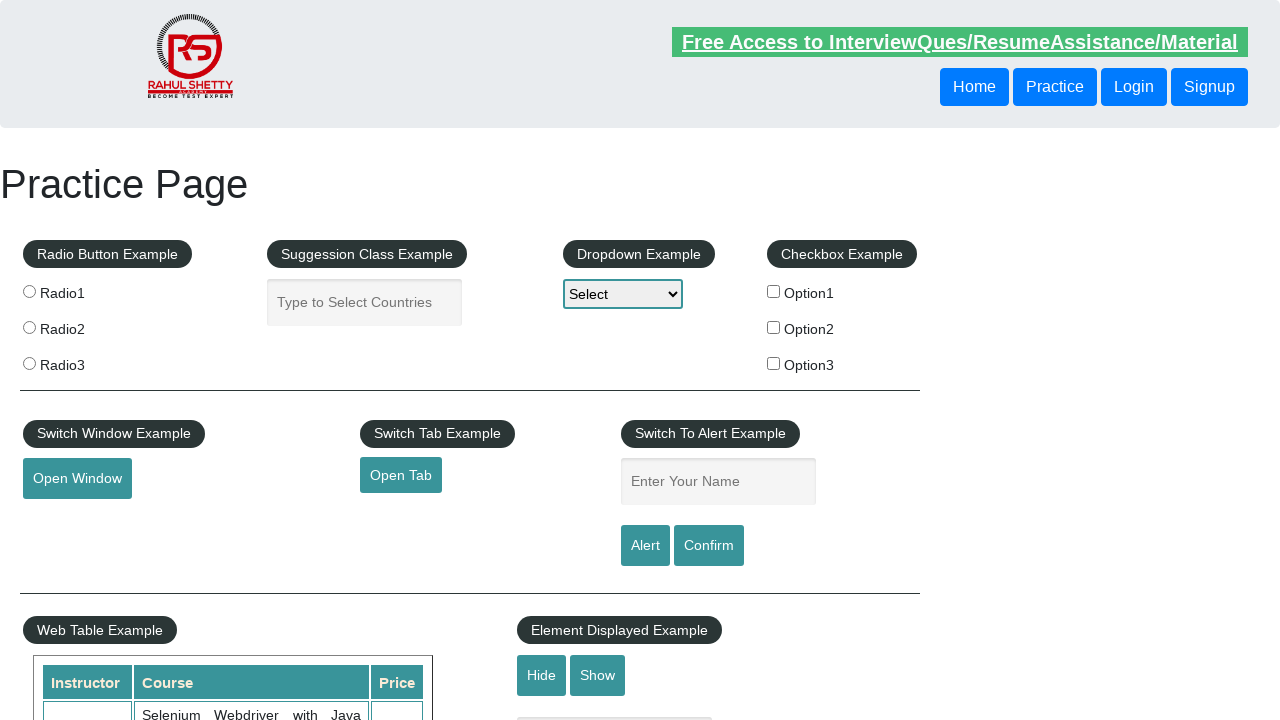